Tests editing a todo item by double-clicking and entering new text

Starting URL: https://demo.playwright.dev/todomvc

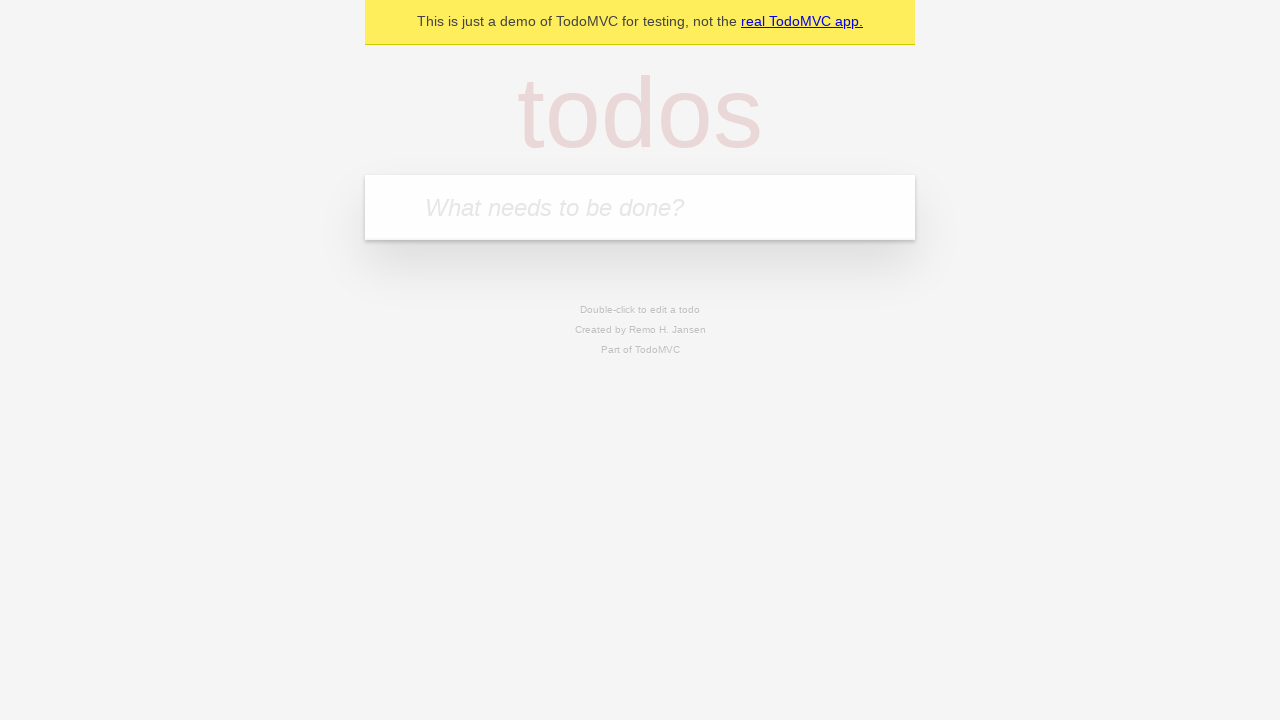

Filled new todo input with 'buy some cheese' on .new-todo
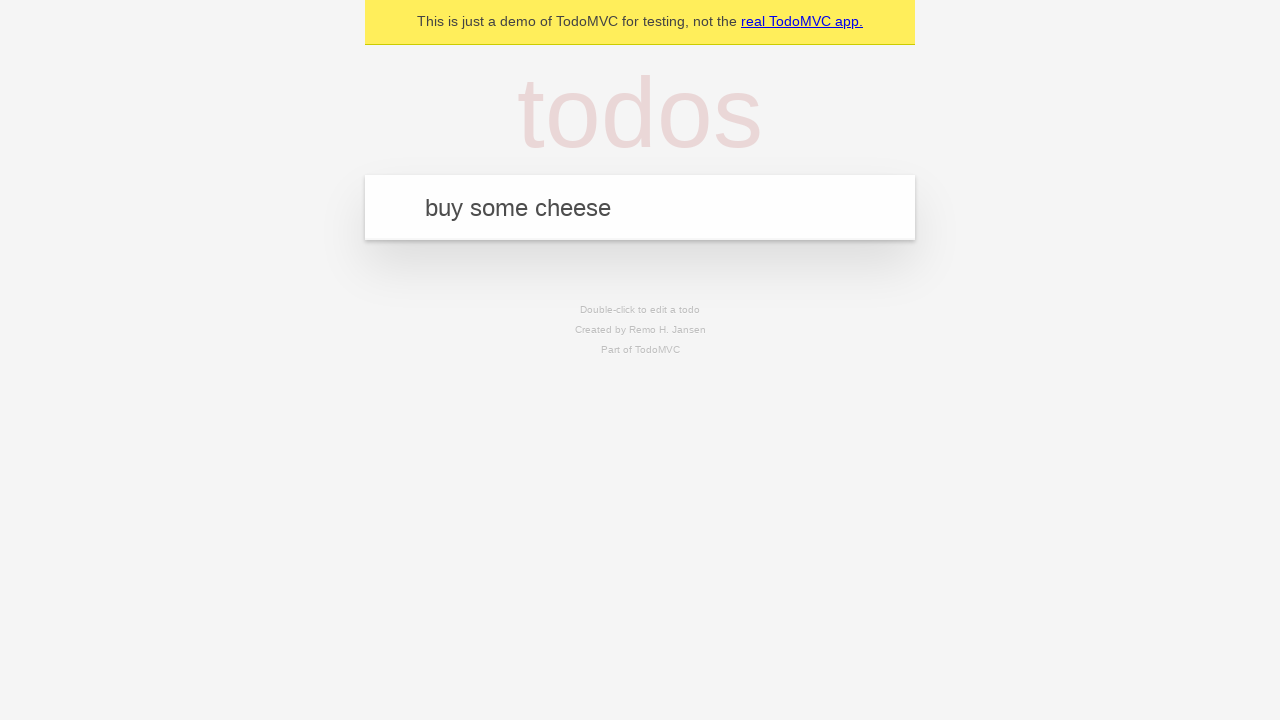

Pressed Enter to create first todo on .new-todo
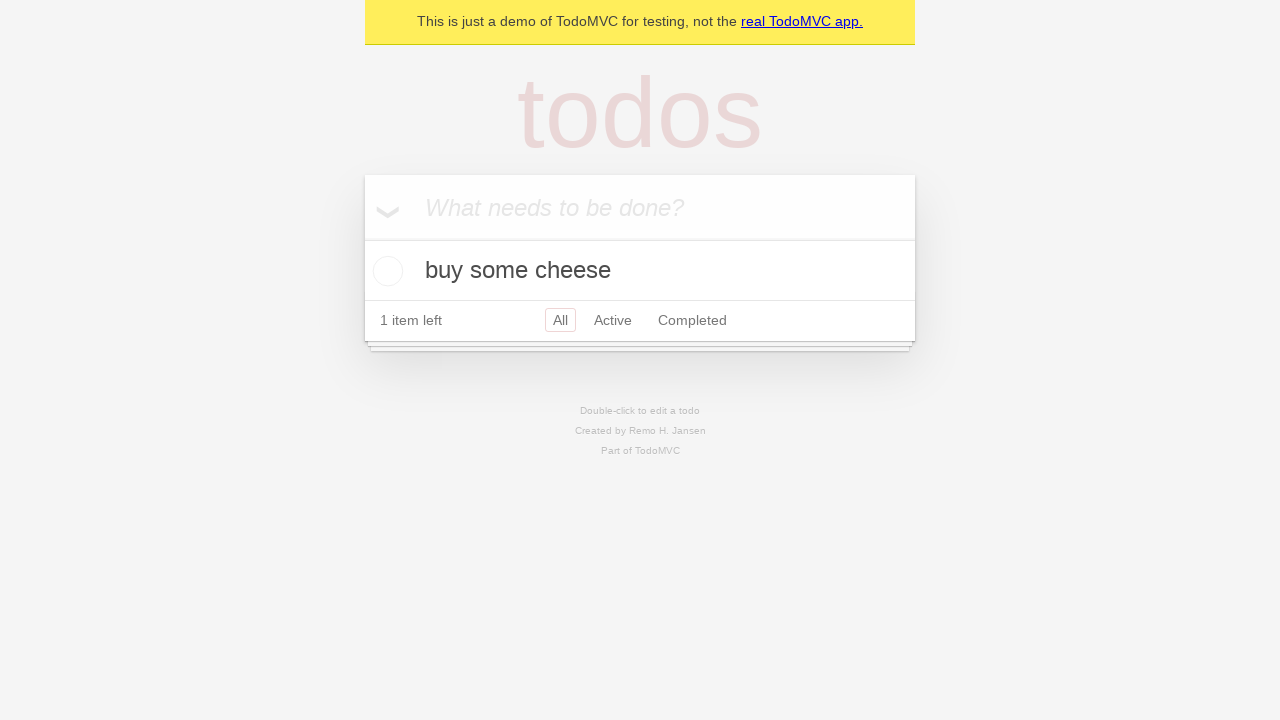

Filled new todo input with 'feed the cat' on .new-todo
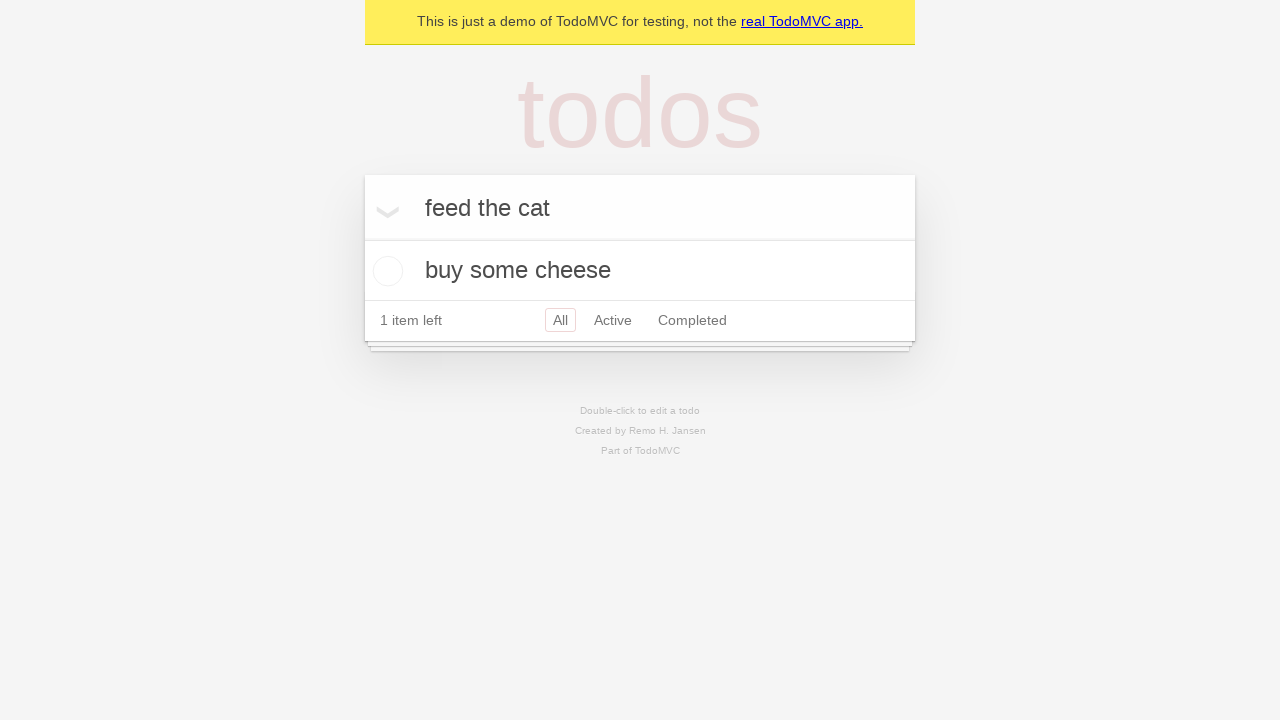

Pressed Enter to create second todo on .new-todo
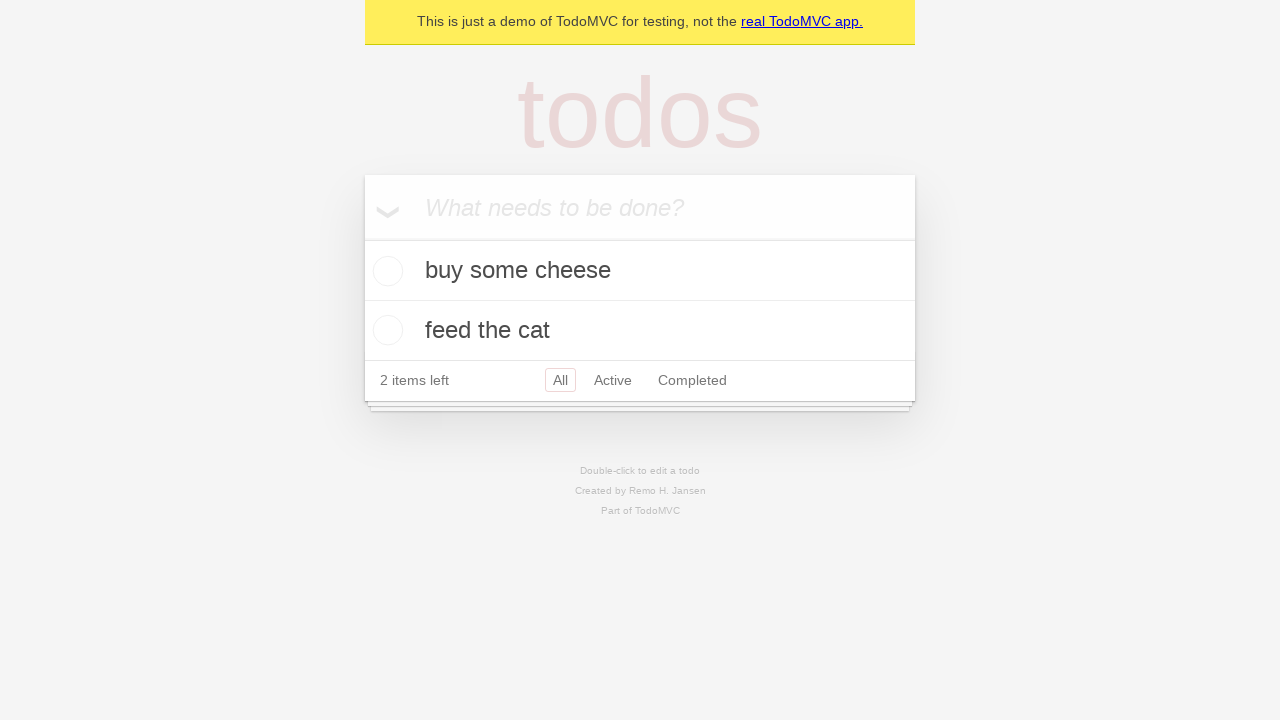

Filled new todo input with 'book a doctors appointment' on .new-todo
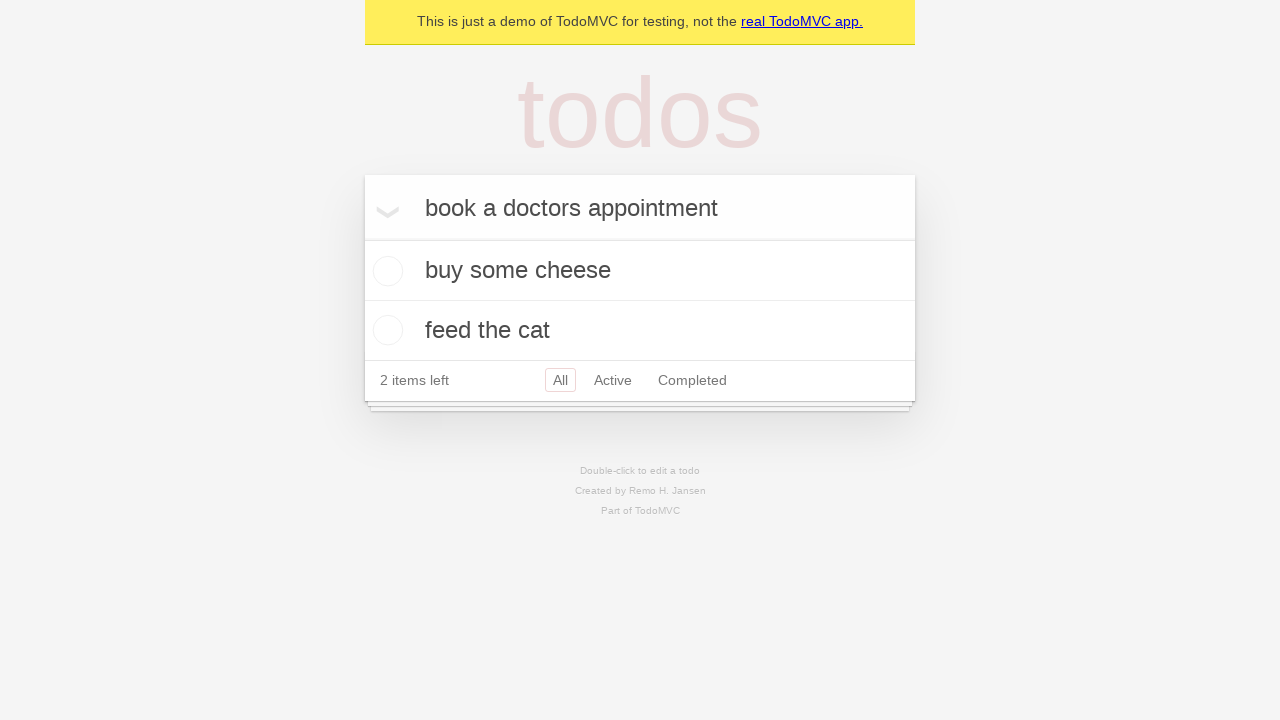

Pressed Enter to create third todo on .new-todo
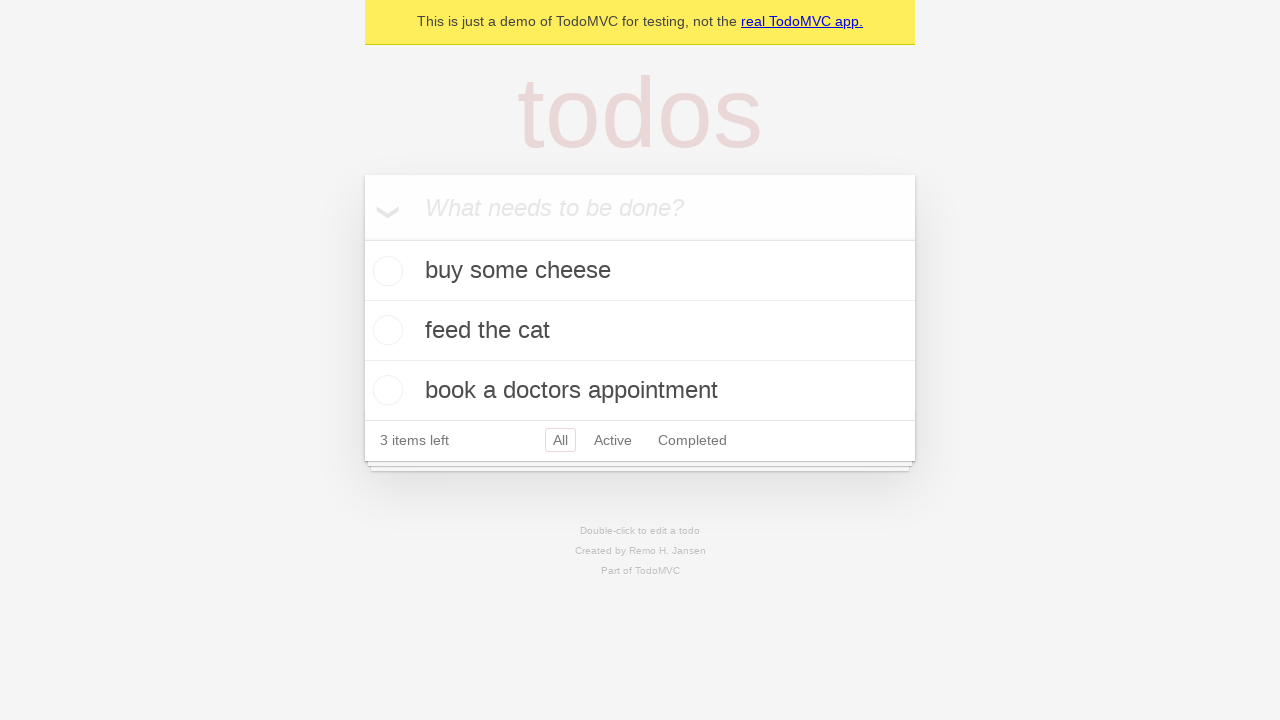

Waited for all three todos to be visible
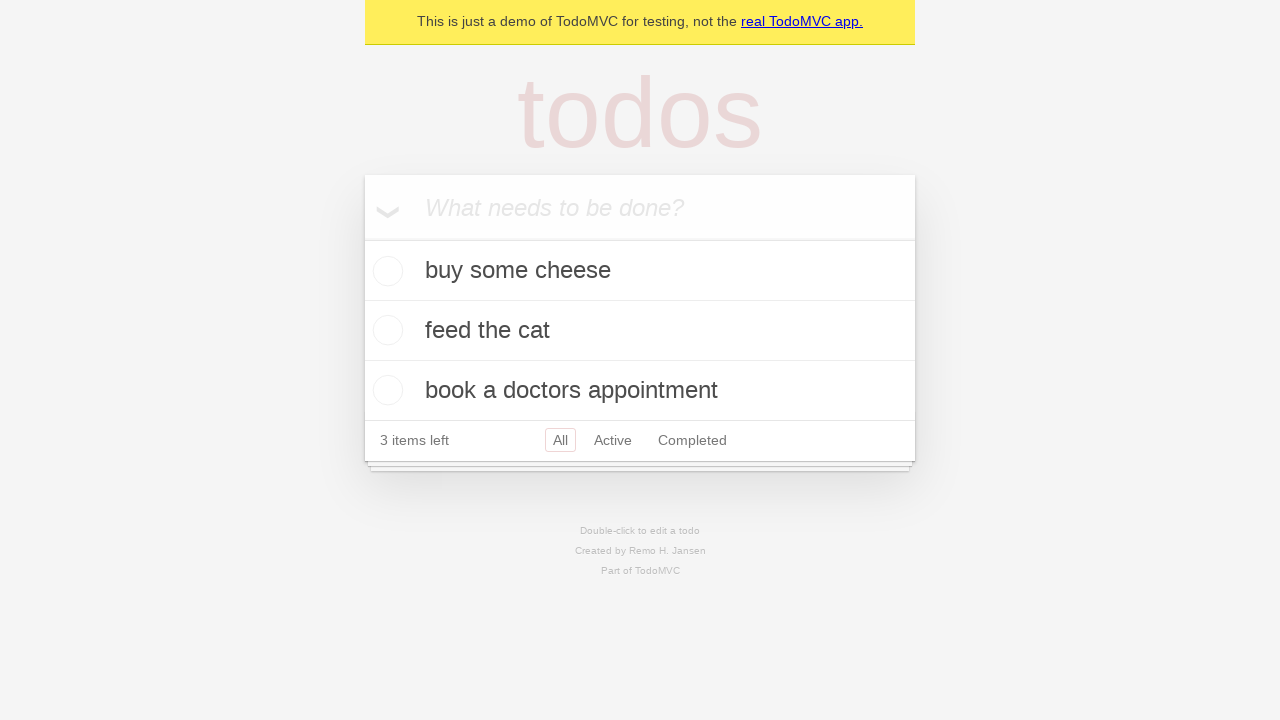

Double-clicked on the second todo to enter edit mode at (640, 331) on .todo-list li >> nth=1
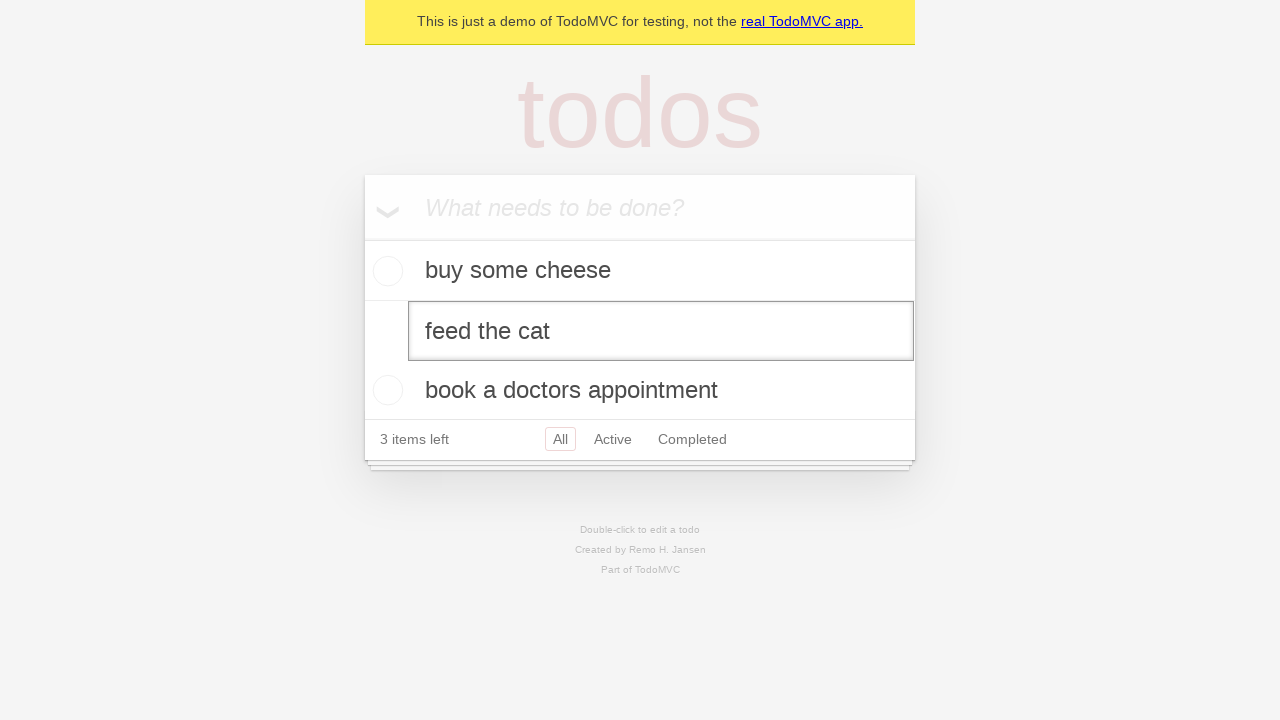

Filled edit field with new text 'buy some sausages' on .todo-list li >> nth=1 >> .edit
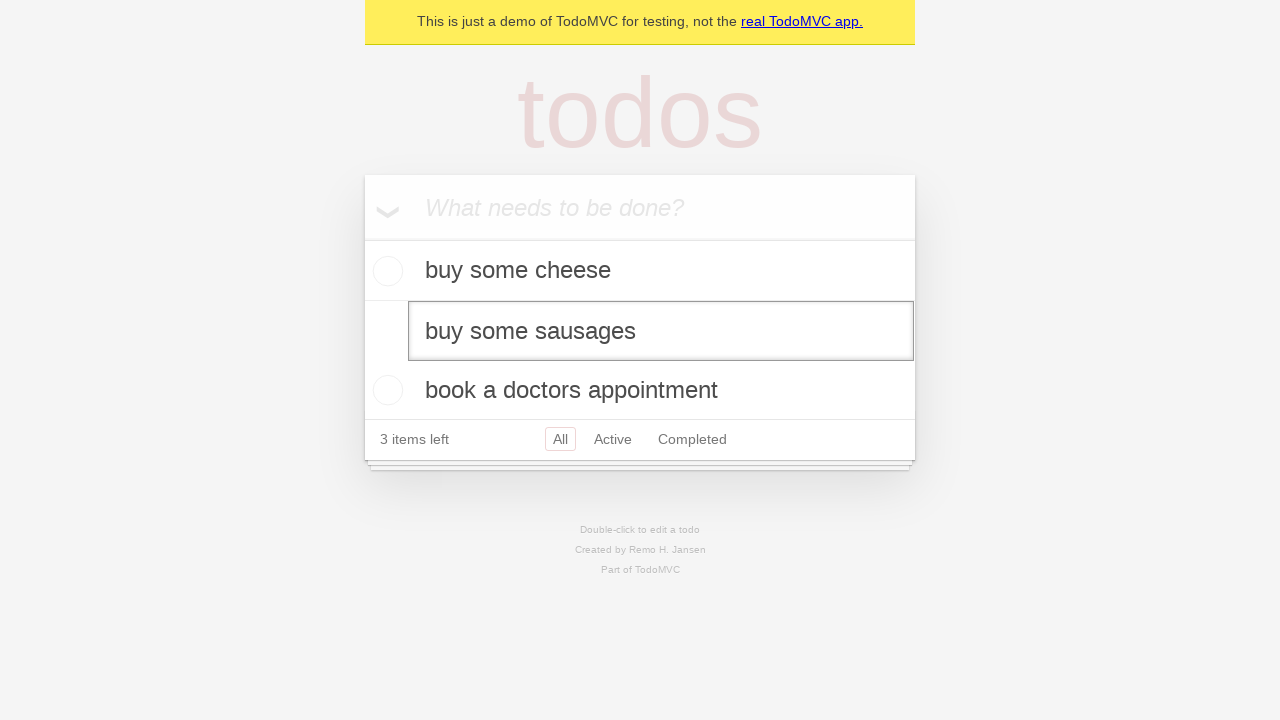

Pressed Enter to save the edited todo item on .todo-list li >> nth=1 >> .edit
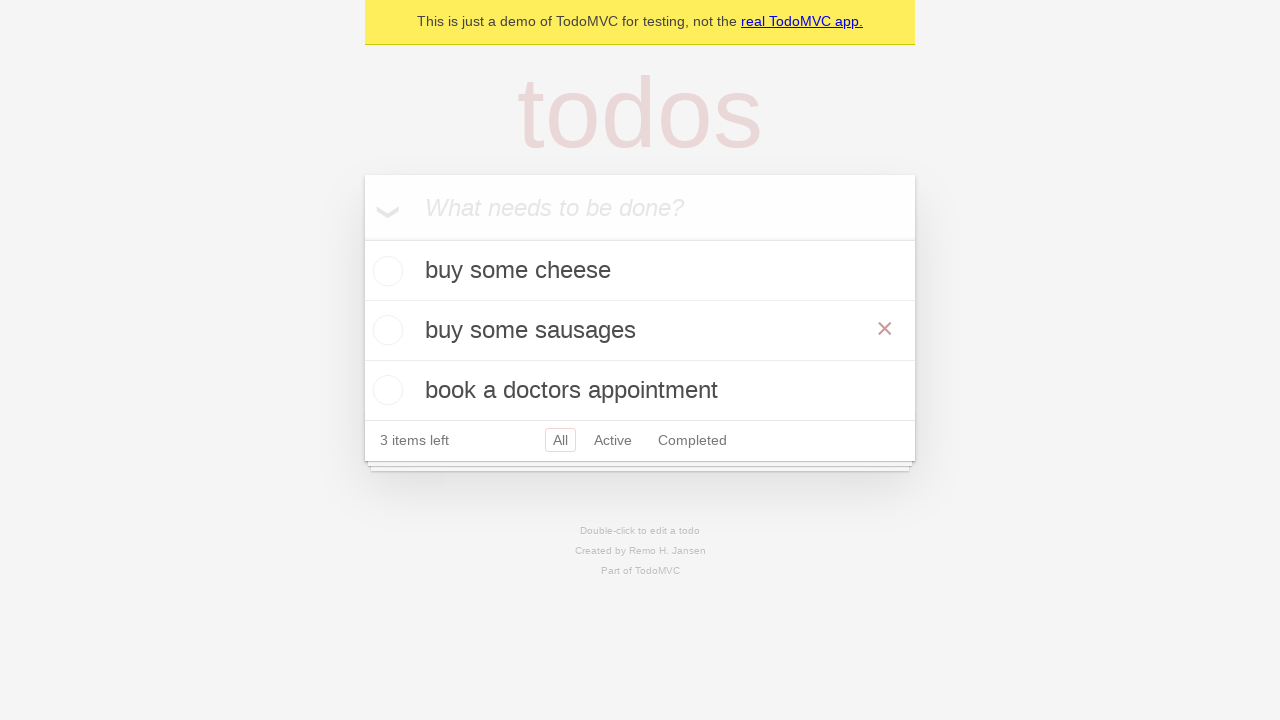

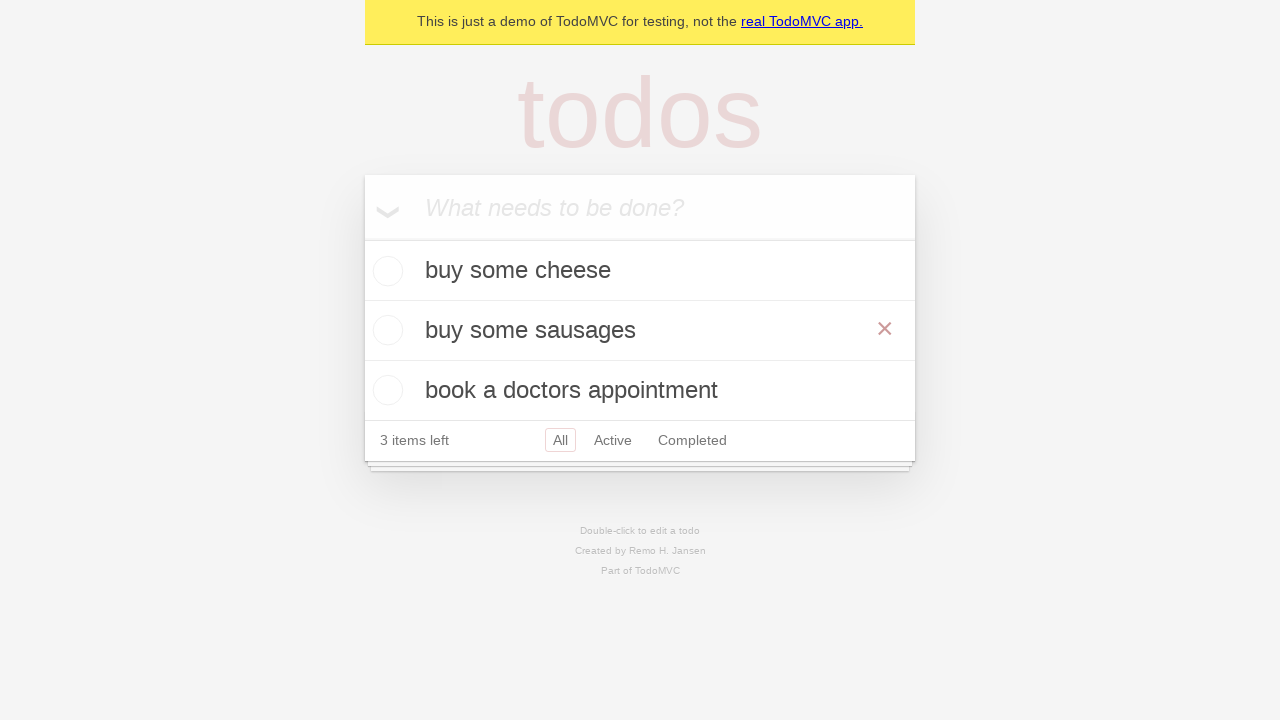